Tests that the counter displays the correct number of todo items as they are added

Starting URL: https://demo.playwright.dev/todomvc

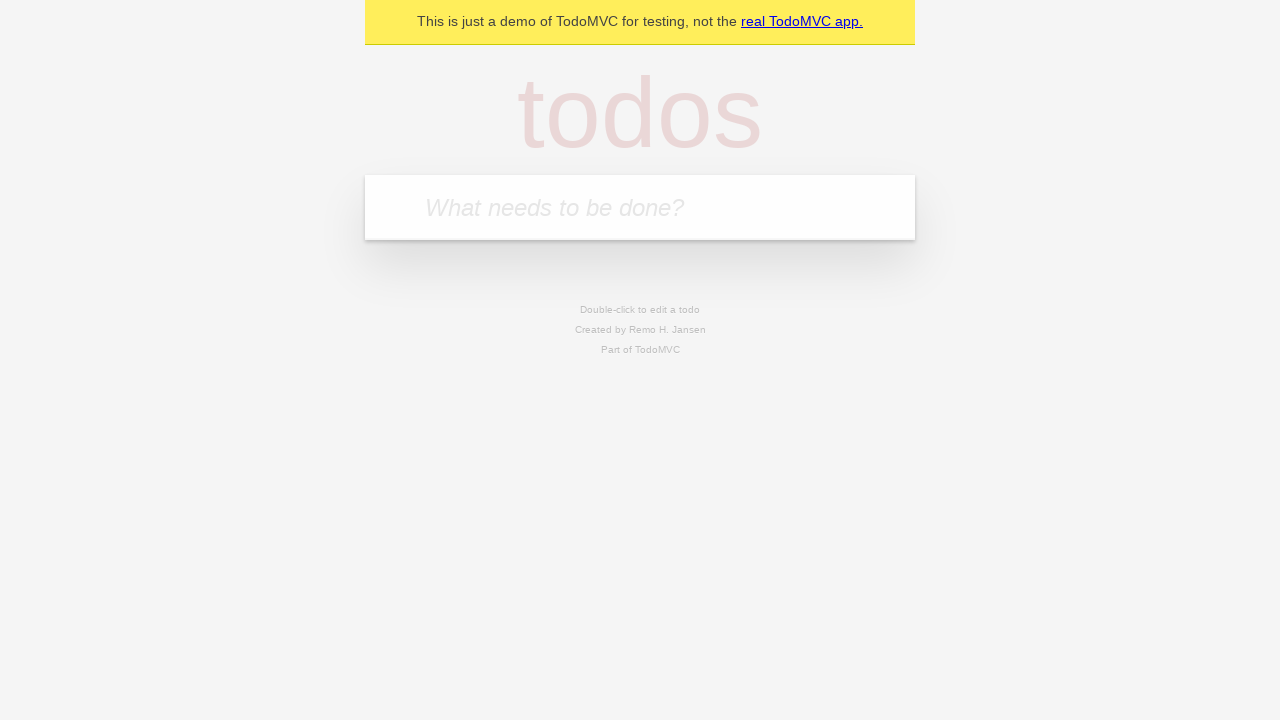

Located the todo input field
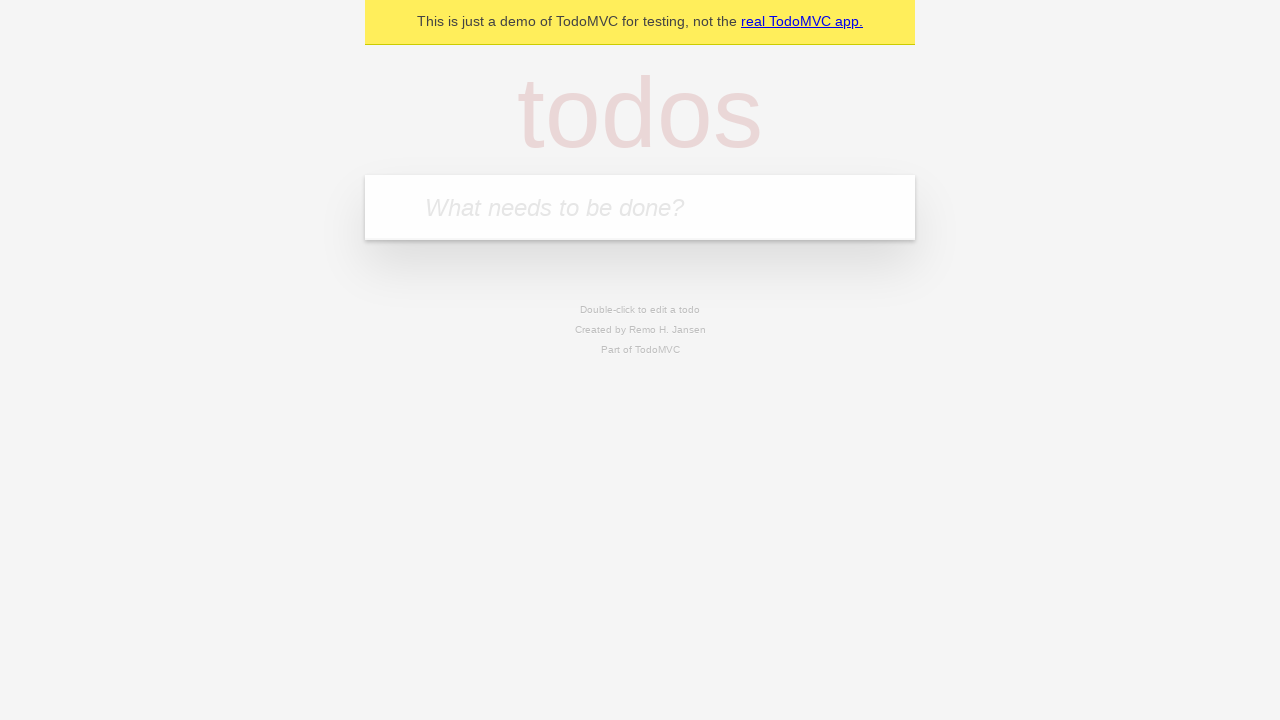

Filled todo input with 'buy some cheese' on internal:attr=[placeholder="What needs to be done?"i]
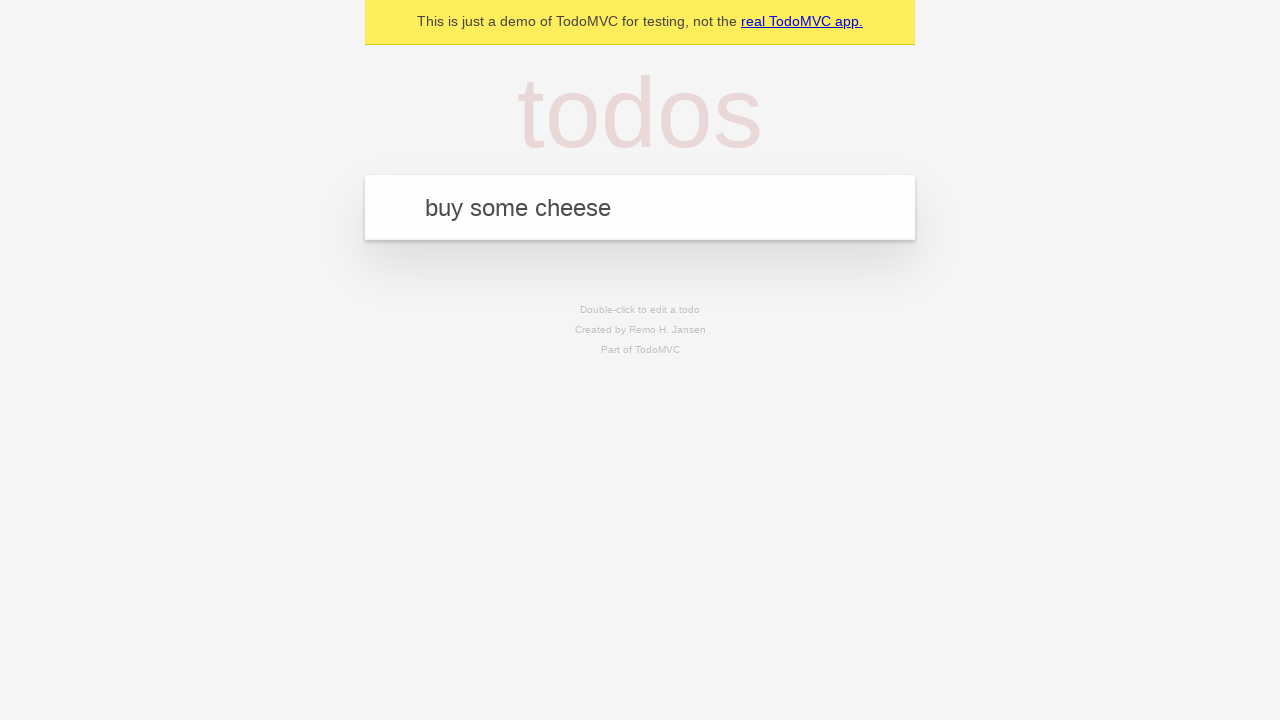

Pressed Enter to create first todo item on internal:attr=[placeholder="What needs to be done?"i]
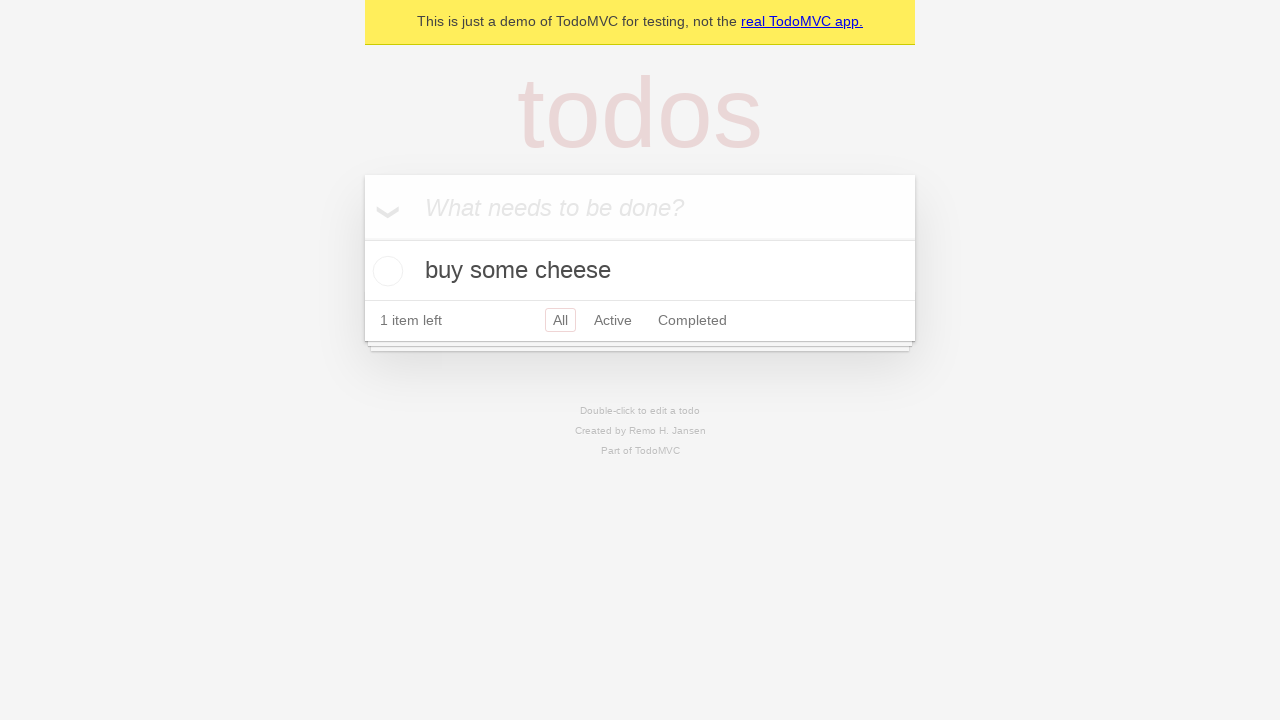

Todo counter element loaded
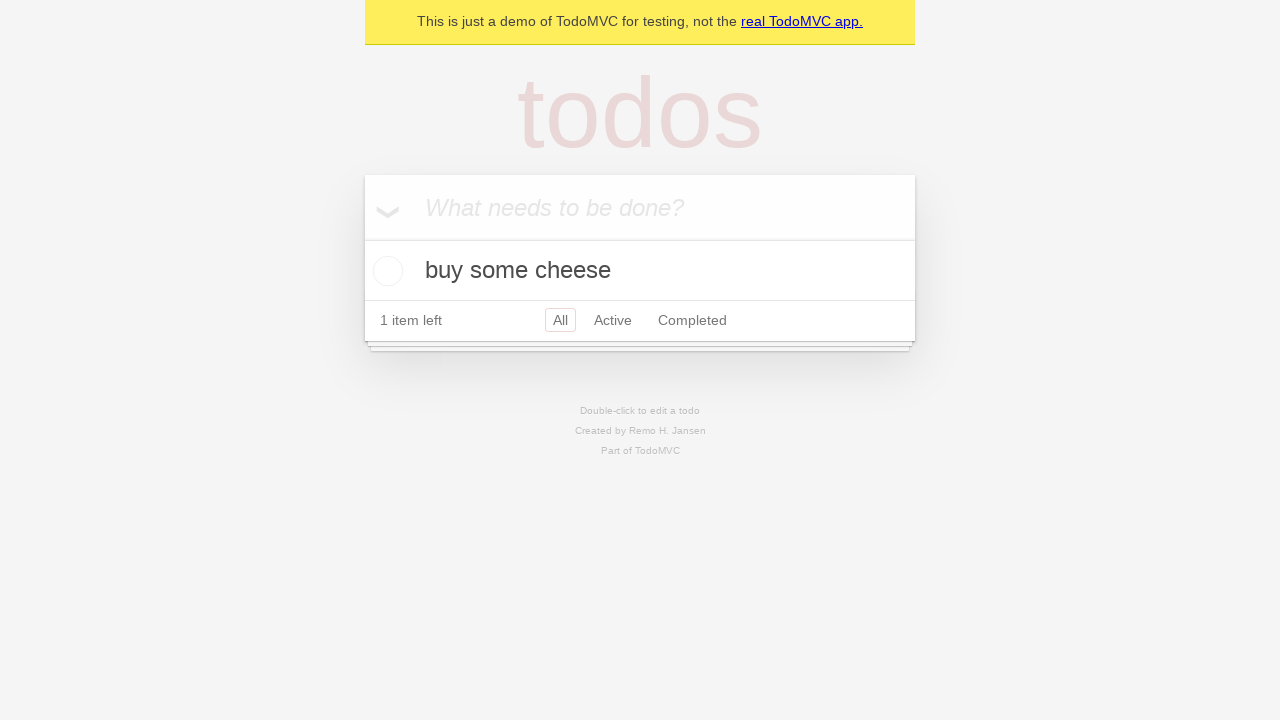

Filled todo input with 'feed the cat' on internal:attr=[placeholder="What needs to be done?"i]
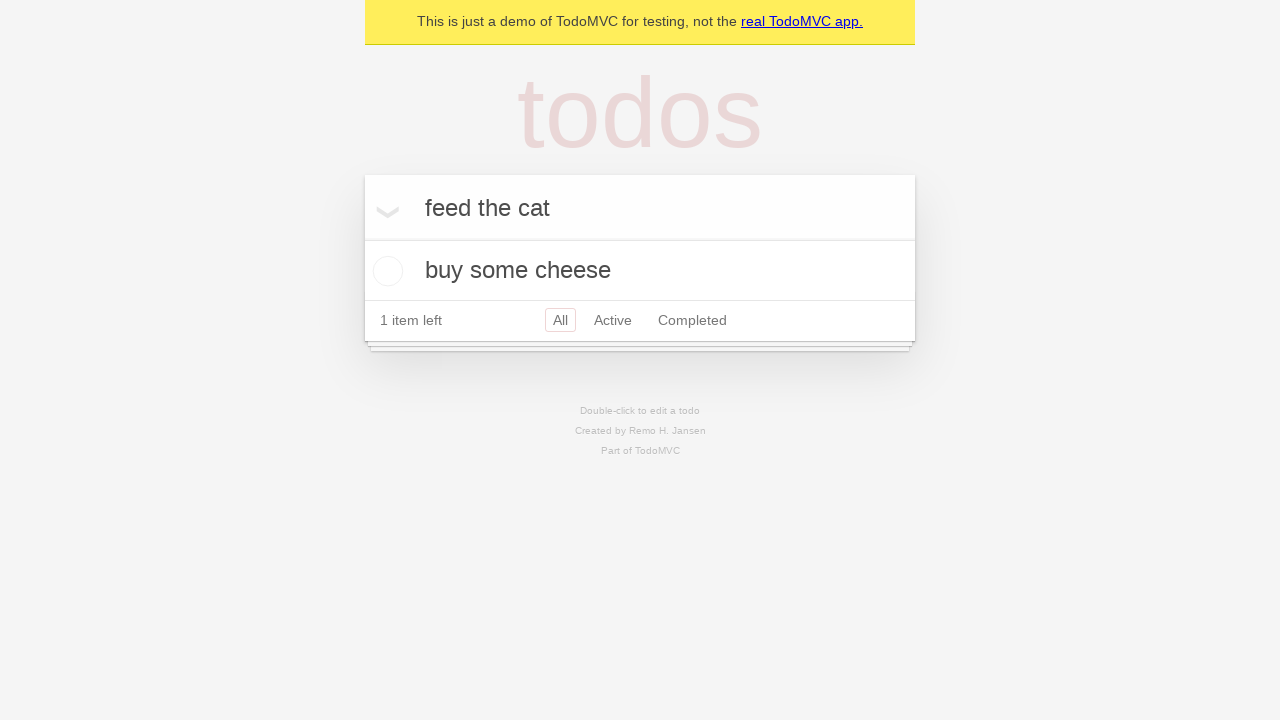

Pressed Enter to create second todo item on internal:attr=[placeholder="What needs to be done?"i]
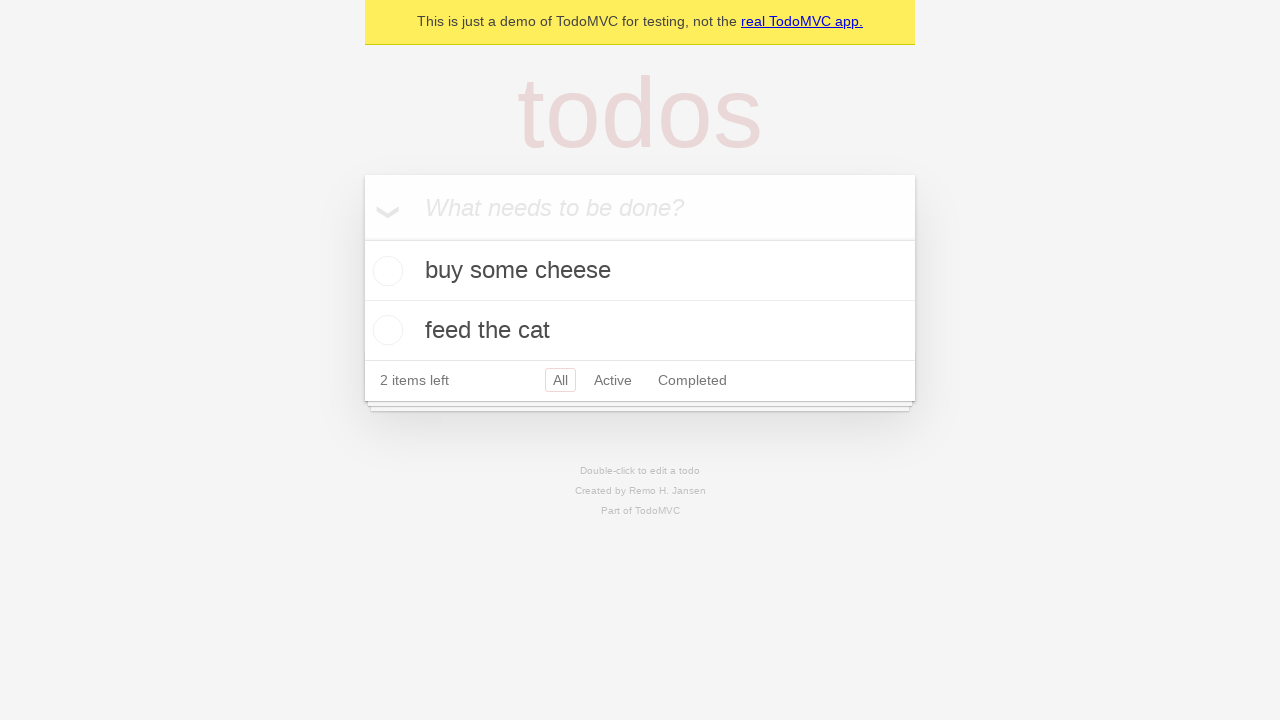

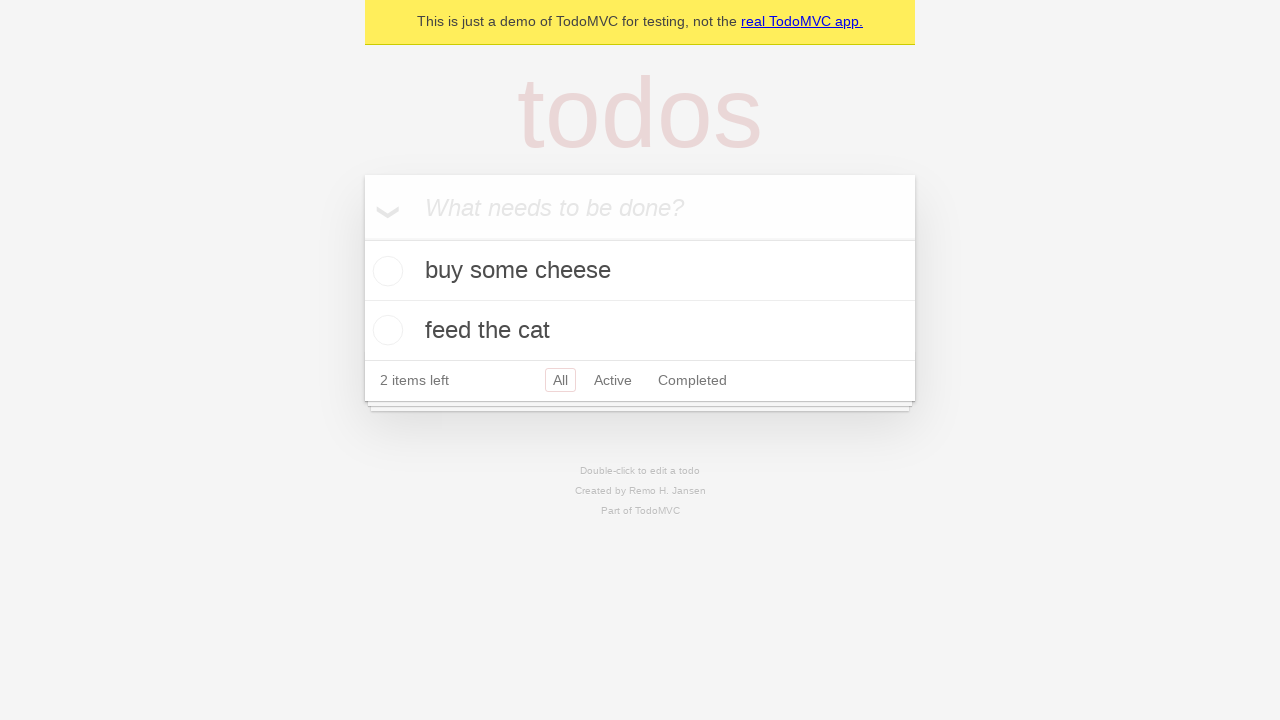